Tests a web form by entering text into a text box, submitting the form, and verifying the success message is displayed.

Starting URL: https://www.selenium.dev/selenium/web/web-form.html

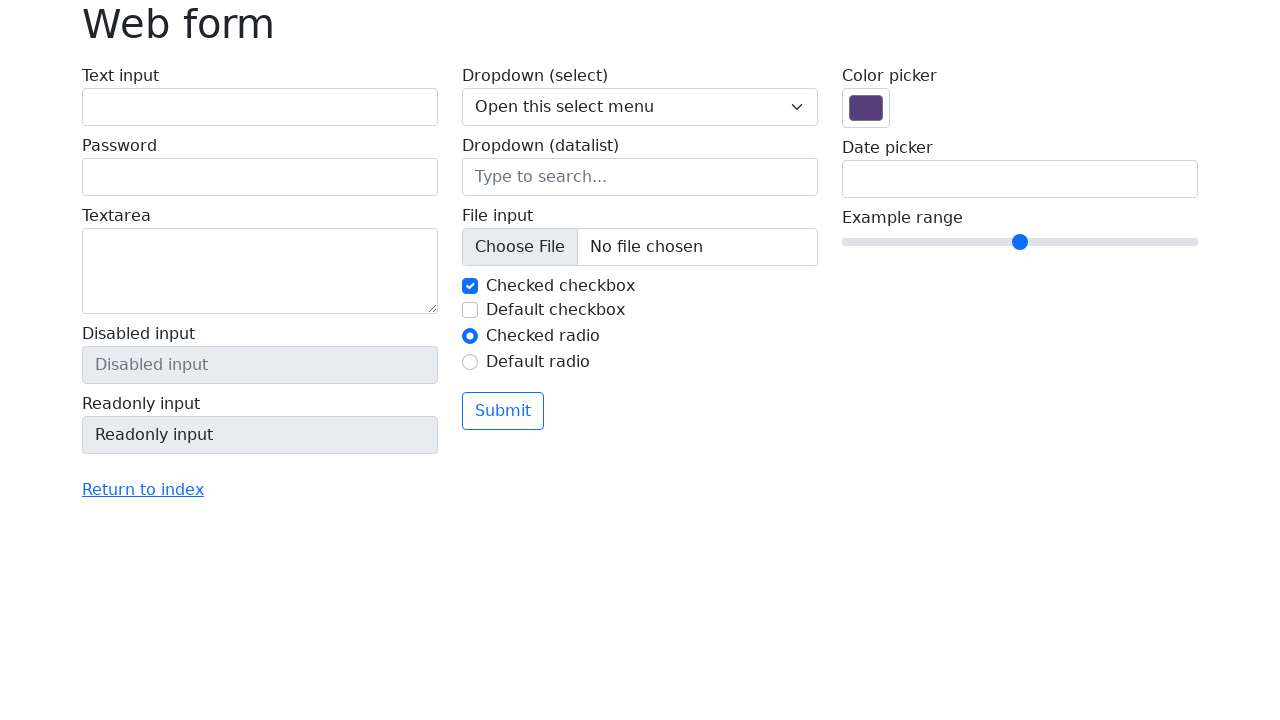

Filled text box with 'Selenium' on input[name='my-text']
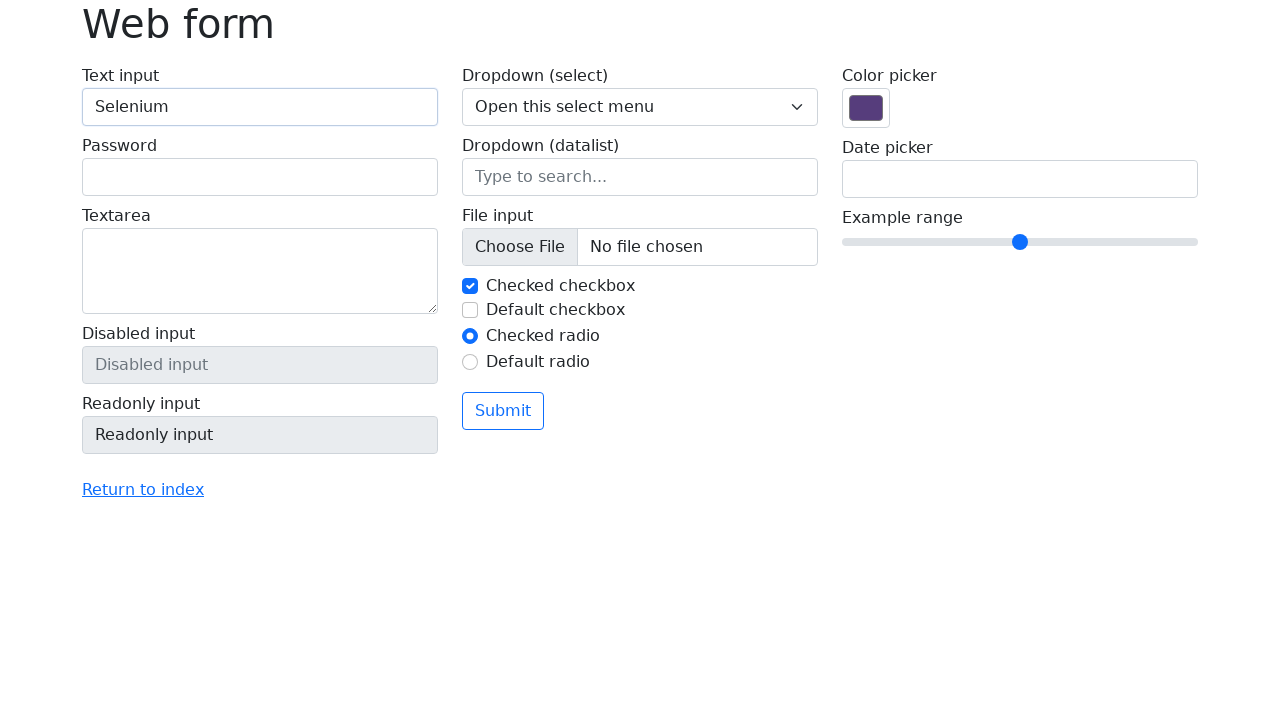

Clicked submit button at (503, 411) on button
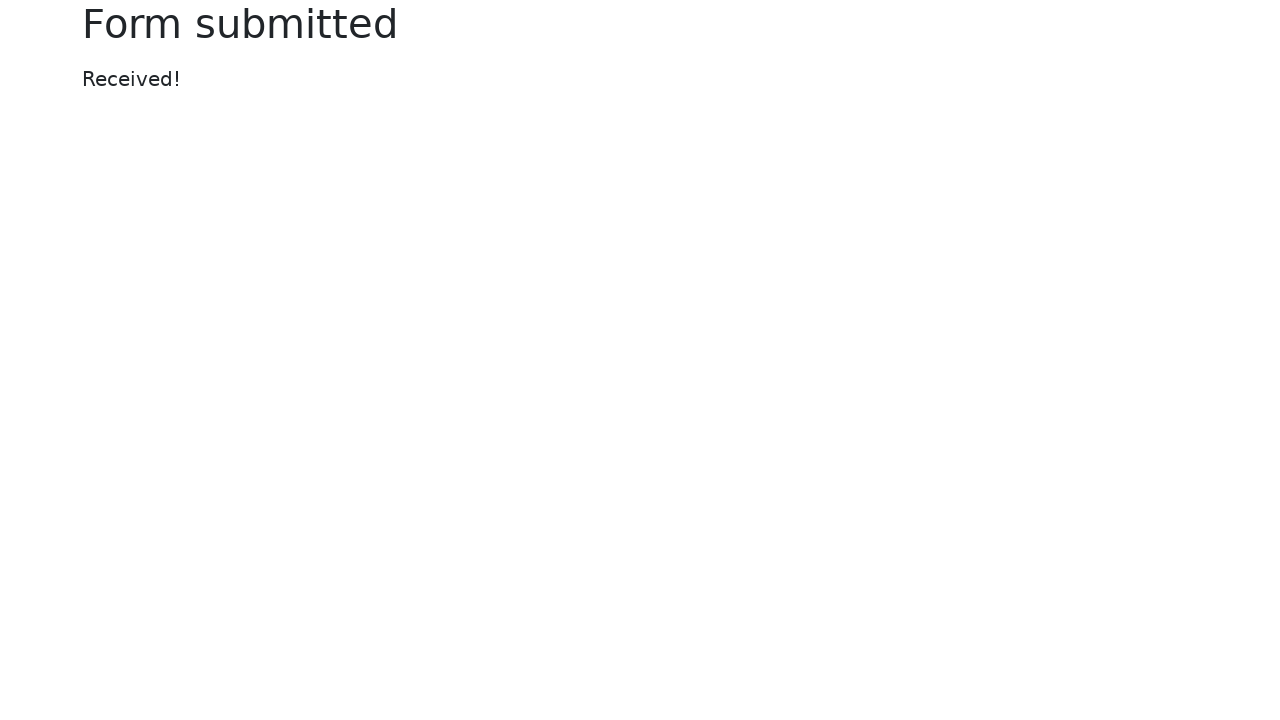

Success message appeared
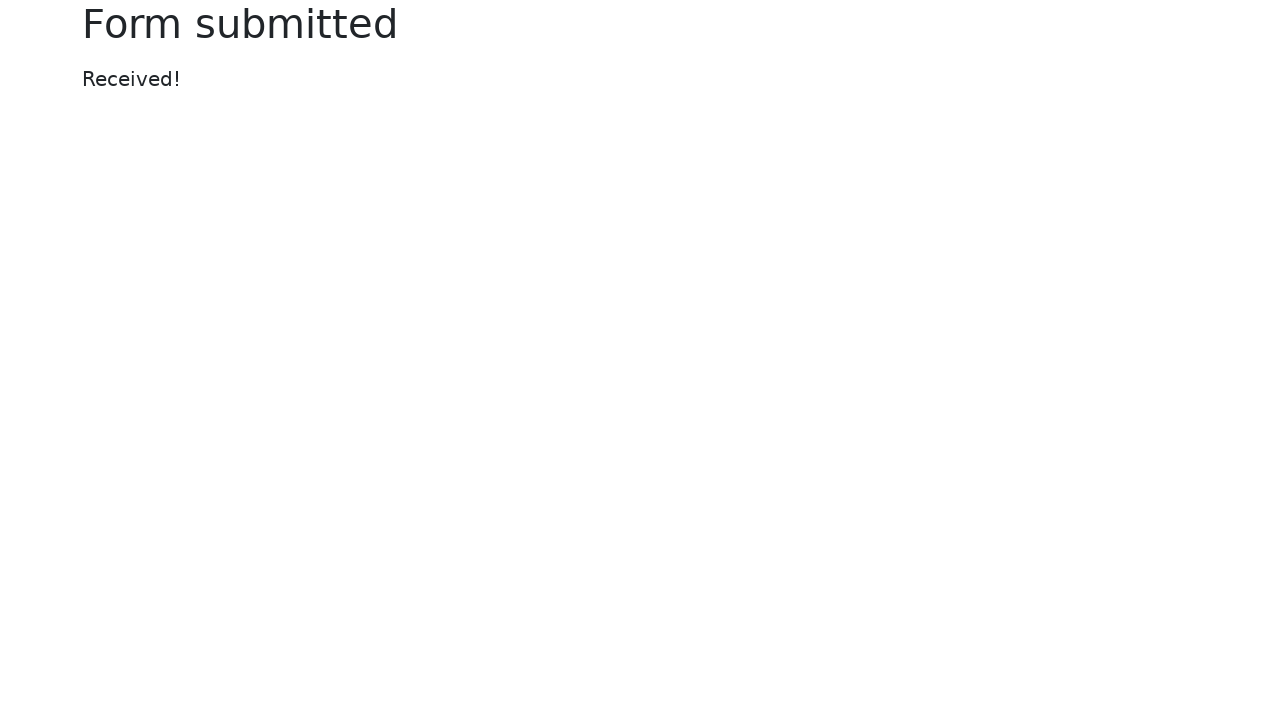

Located success message element
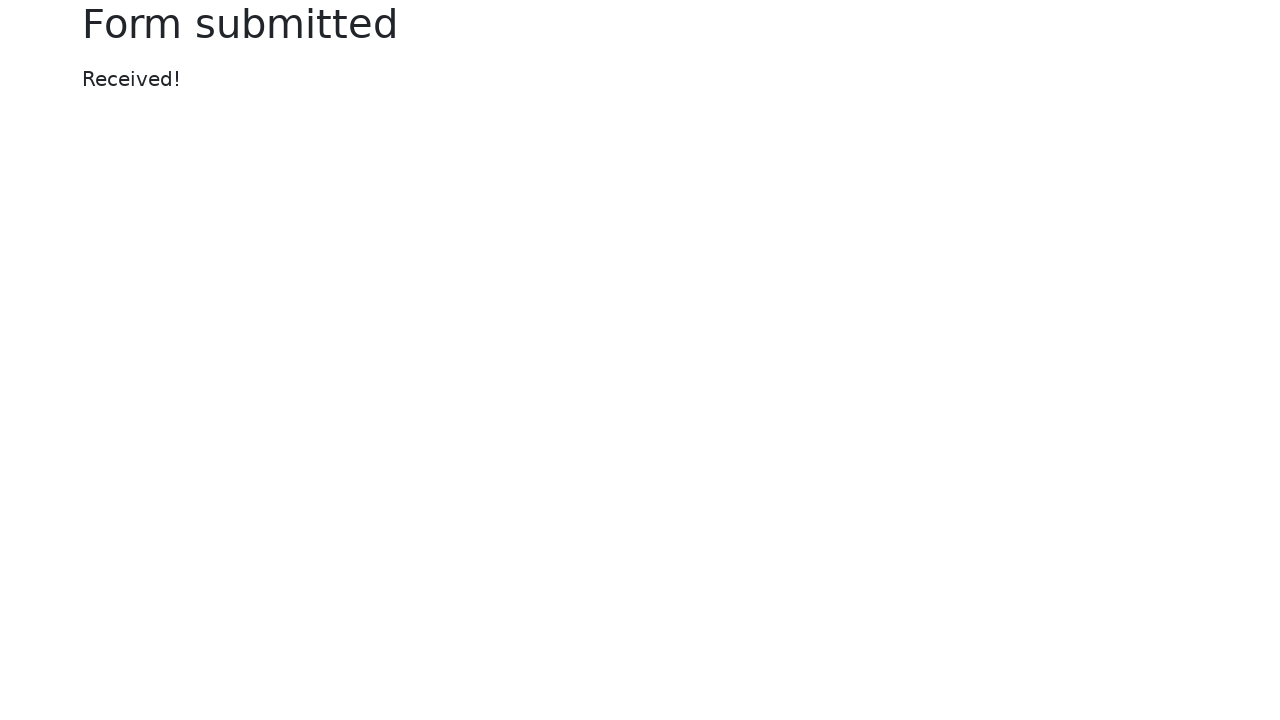

Verified success message displays 'Received!'
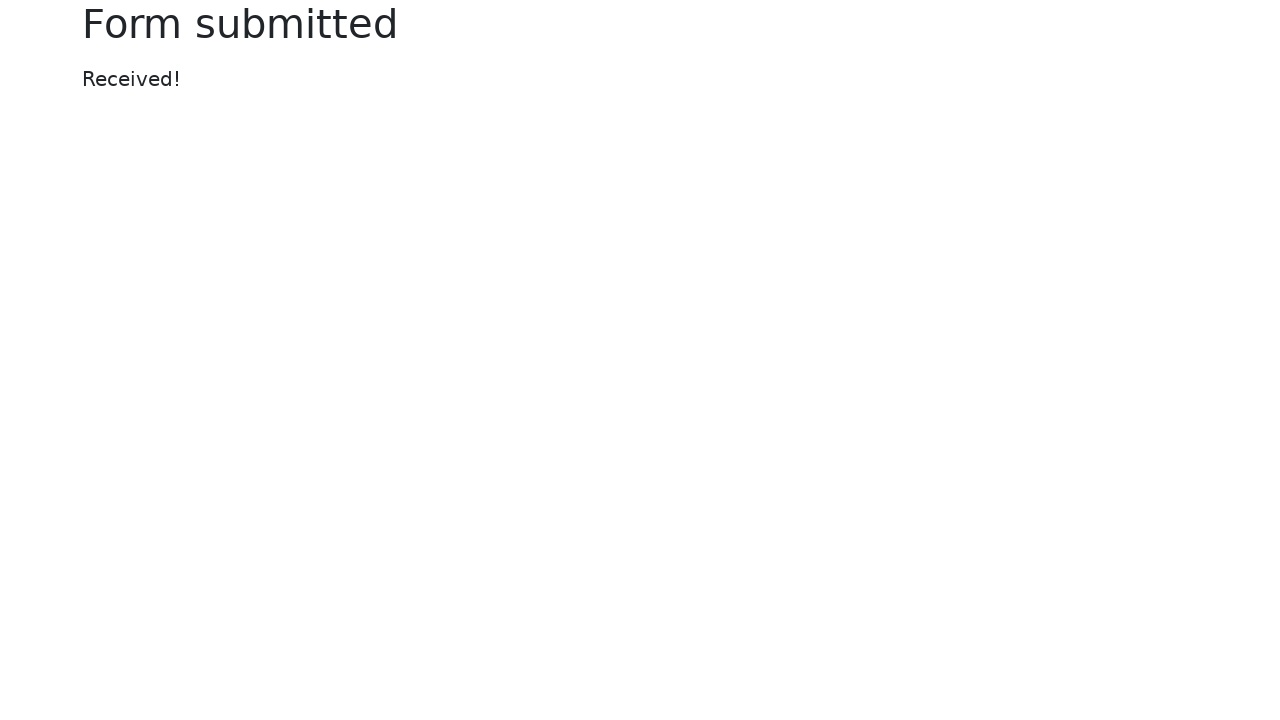

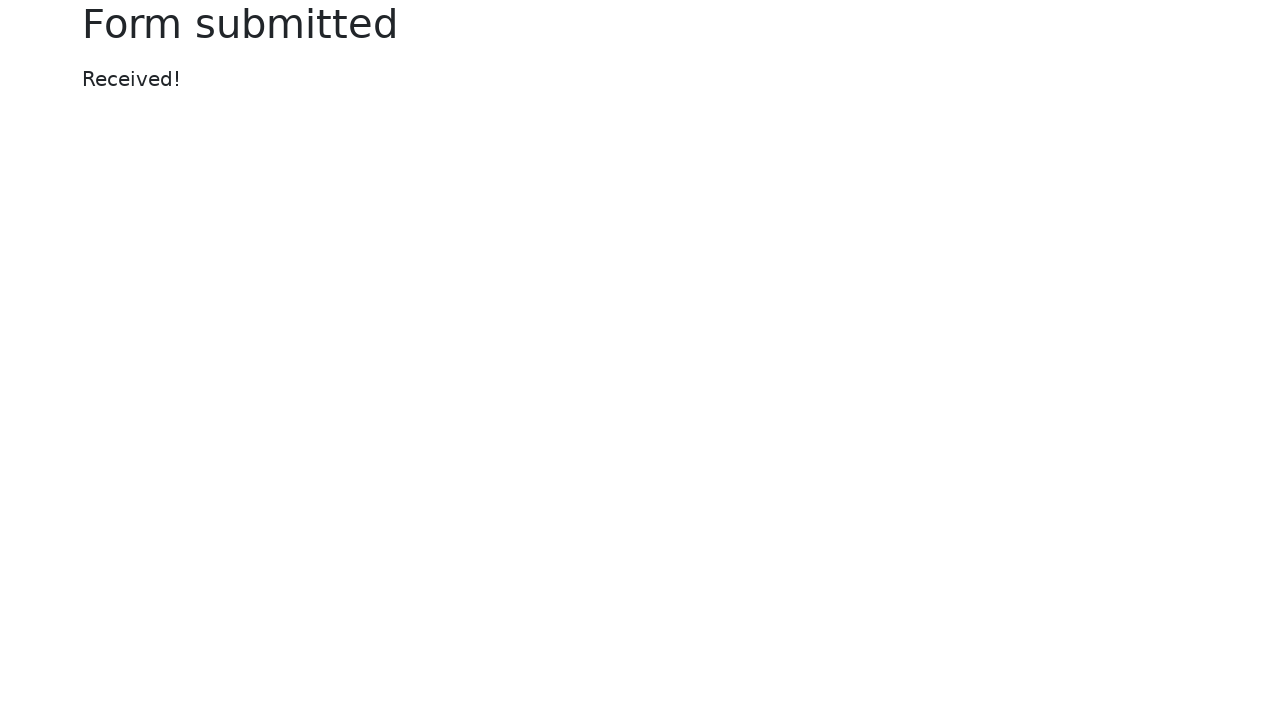